Tests dropdown/select element interactions by selecting options using different methods (visible text, index, and value attribute) on a training website.

Starting URL: https://training-support.net/webelements/selects

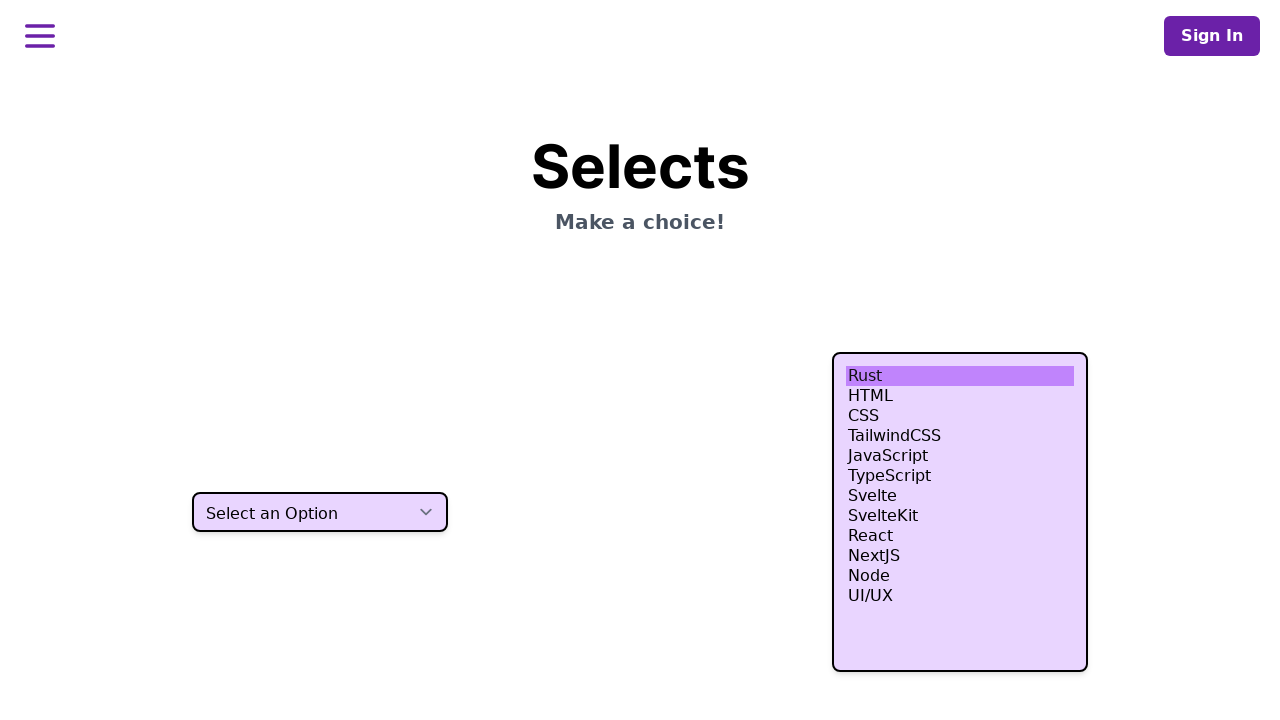

Selected 'Two' option by visible text from dropdown on select.h-10
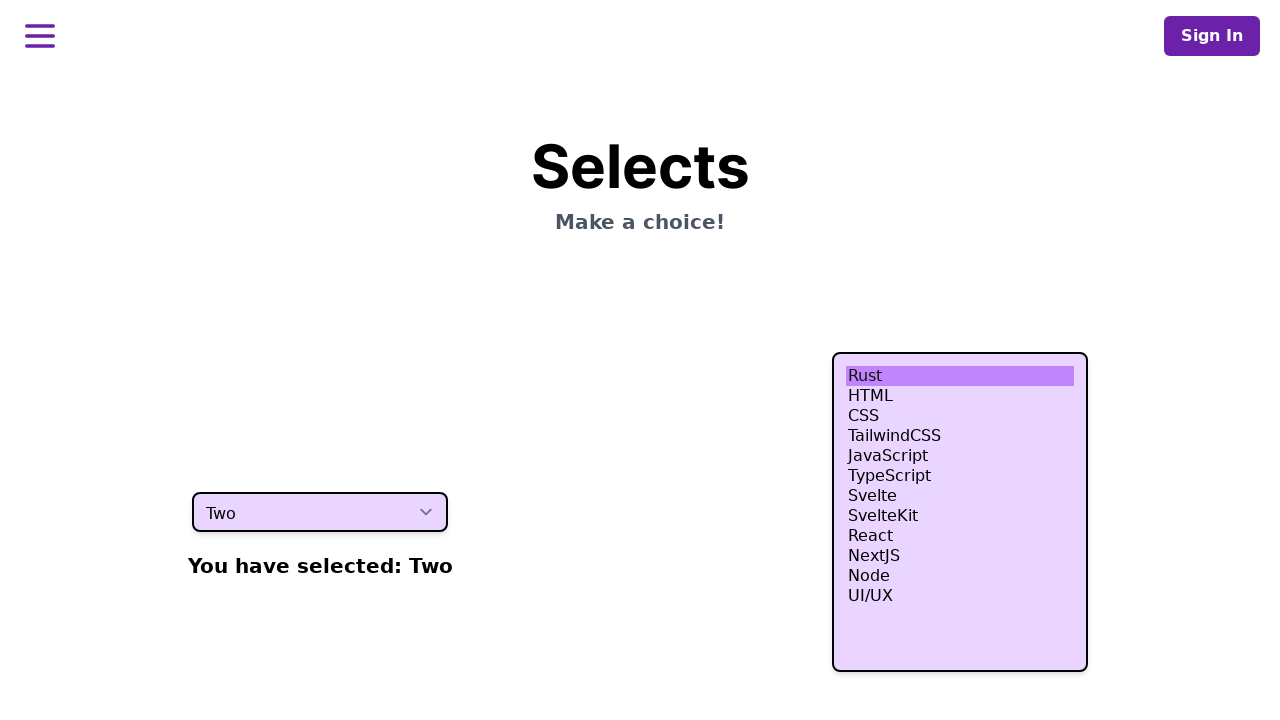

Selected fourth option (index 3) 'Four' from dropdown on select.h-10
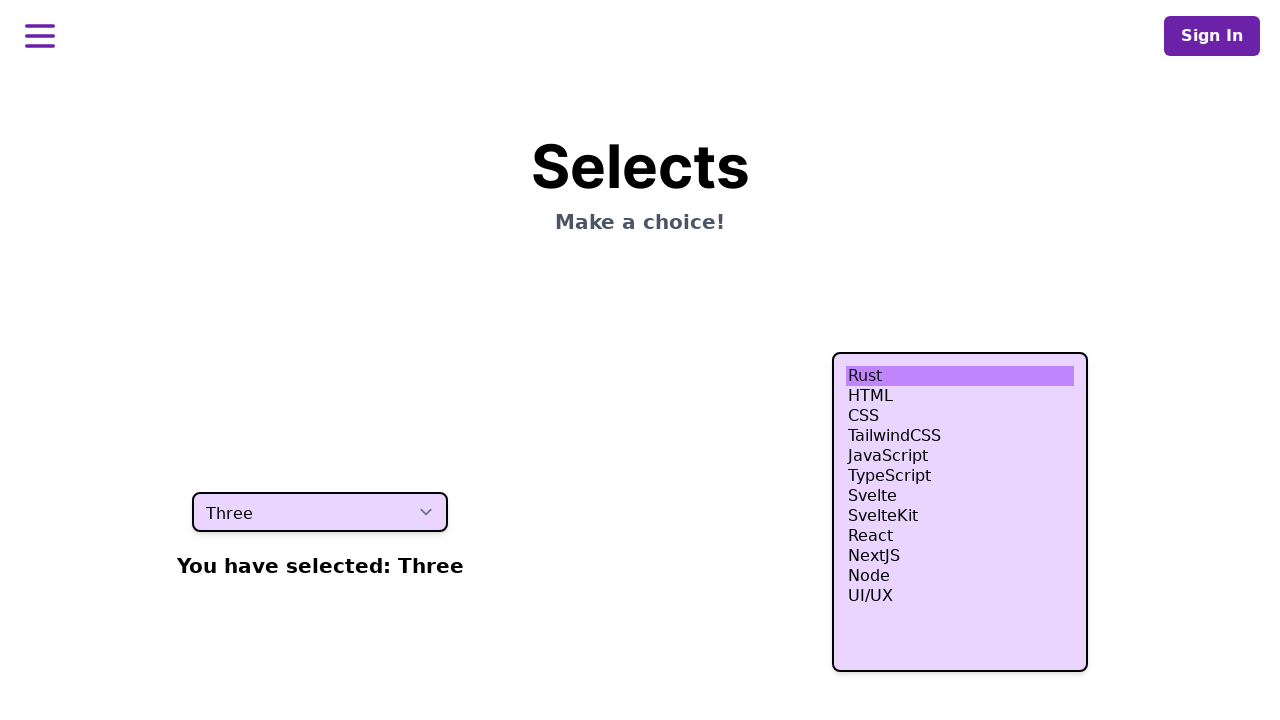

Selected option by value attribute 'four' from dropdown on select.h-10
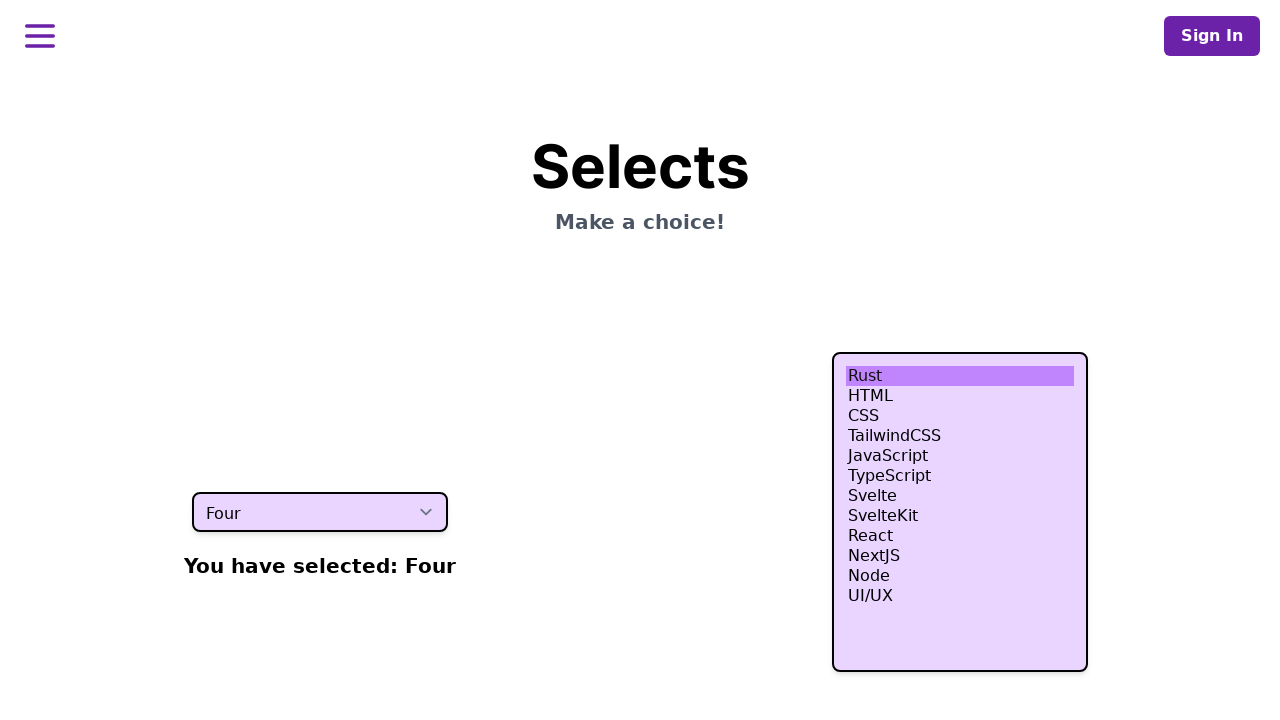

Verified dropdown element is still visible
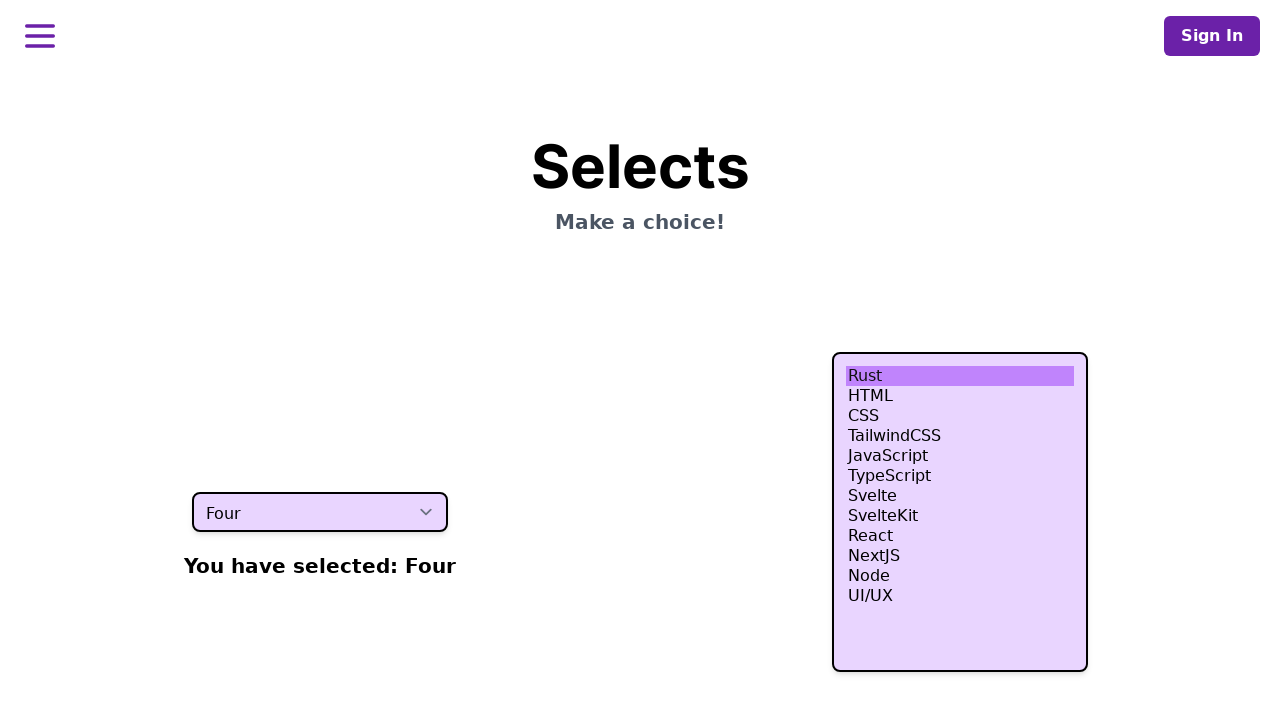

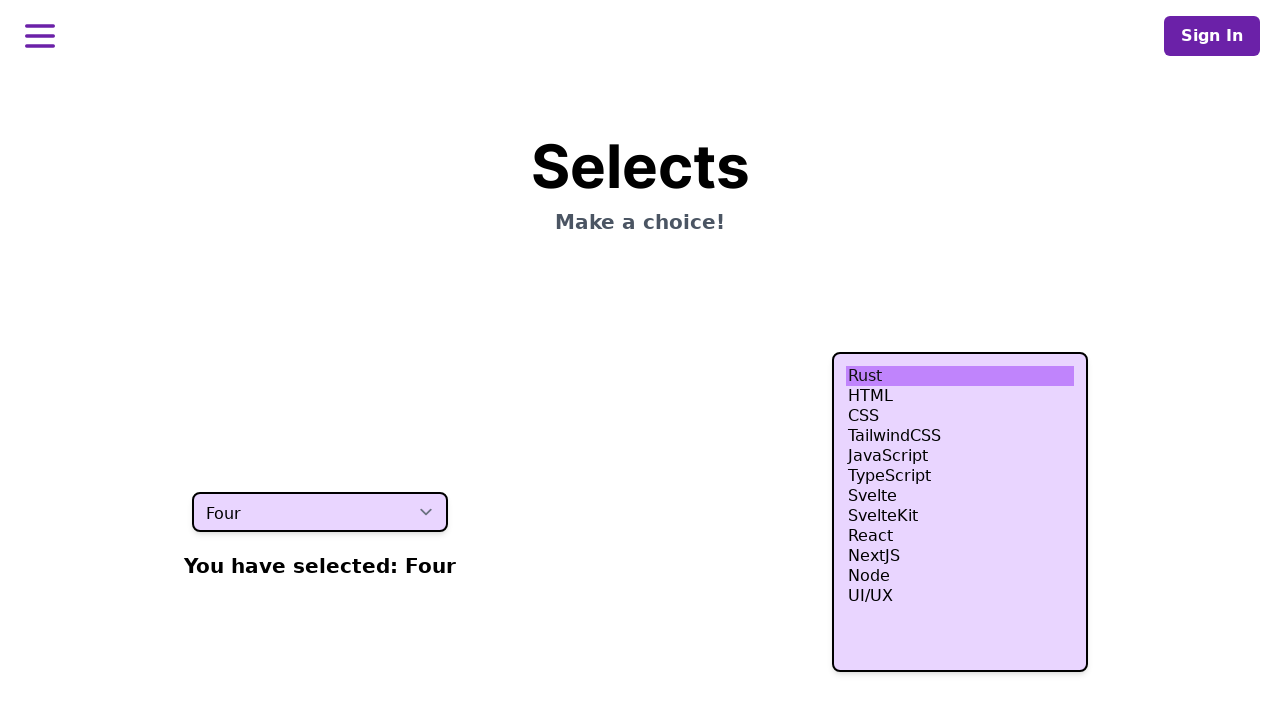